Tests navigation to books catalog by clicking the view button on books card

Starting URL: http://intershop5.skillbox.ru/

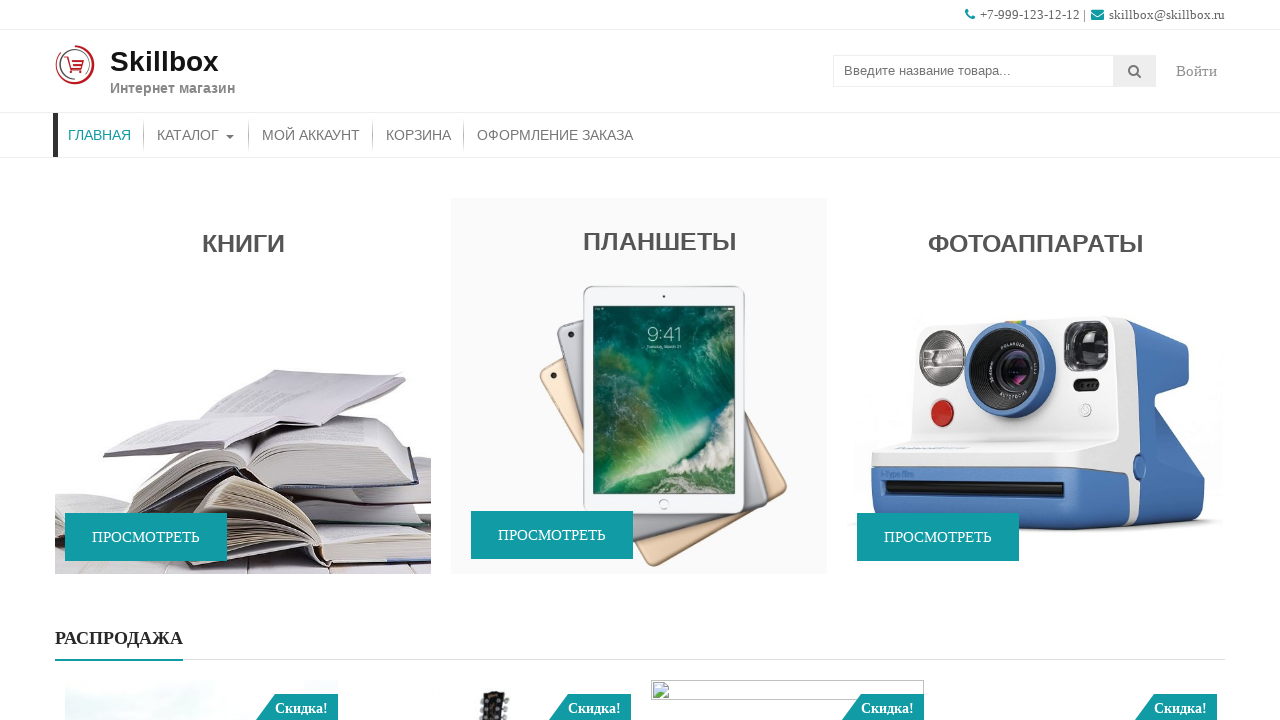

Clicked the view button on books card at (146, 537) on (//h4[contains(@class,'widget-title')])[1]//following-sibling::span
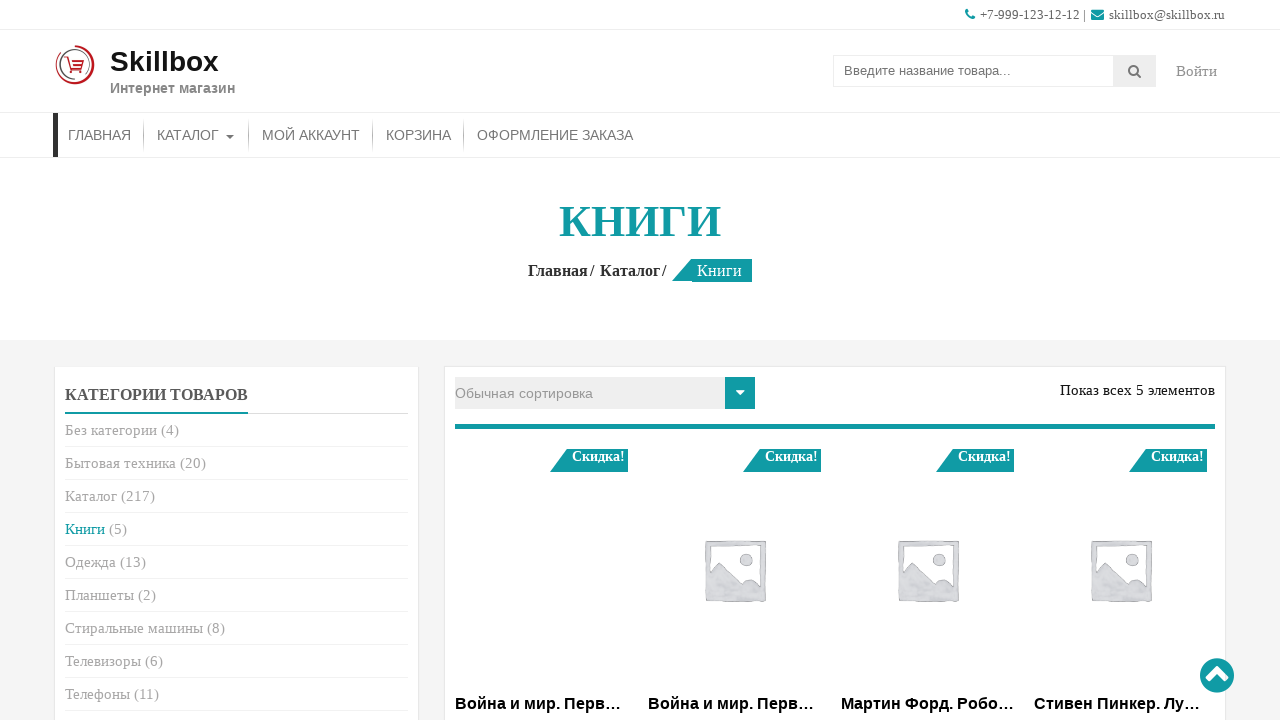

Books catalog page loaded successfully
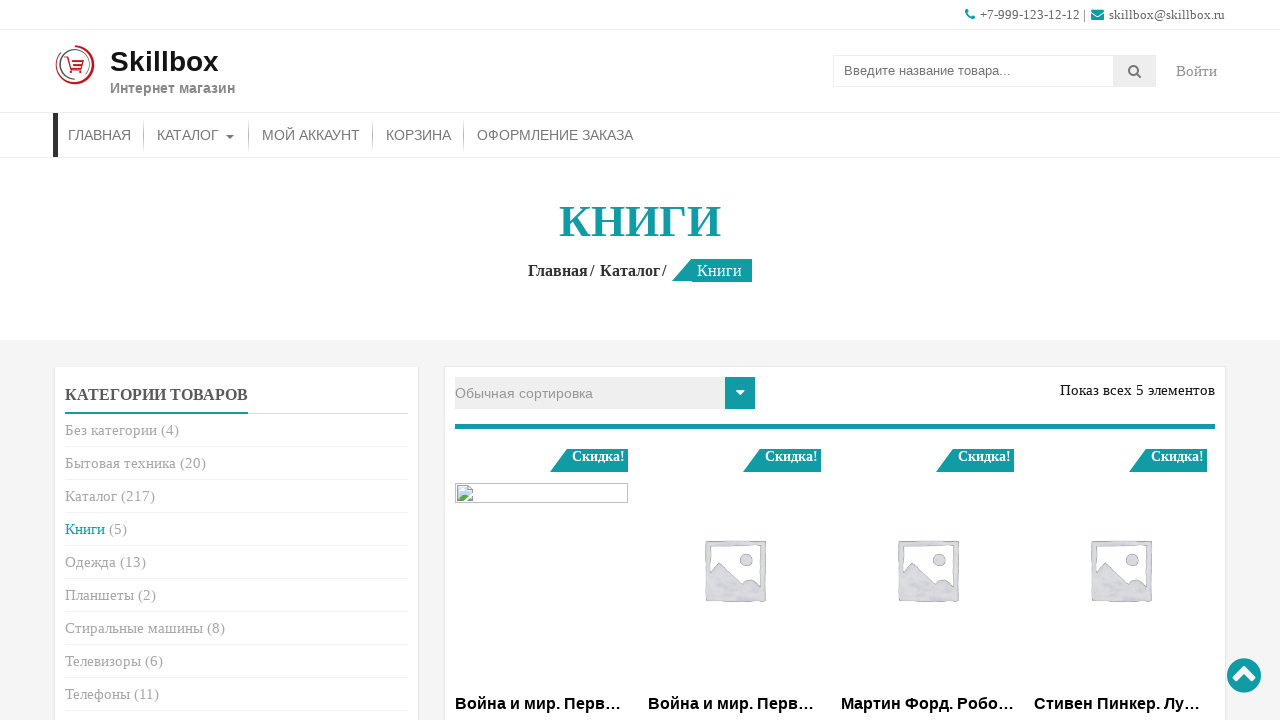

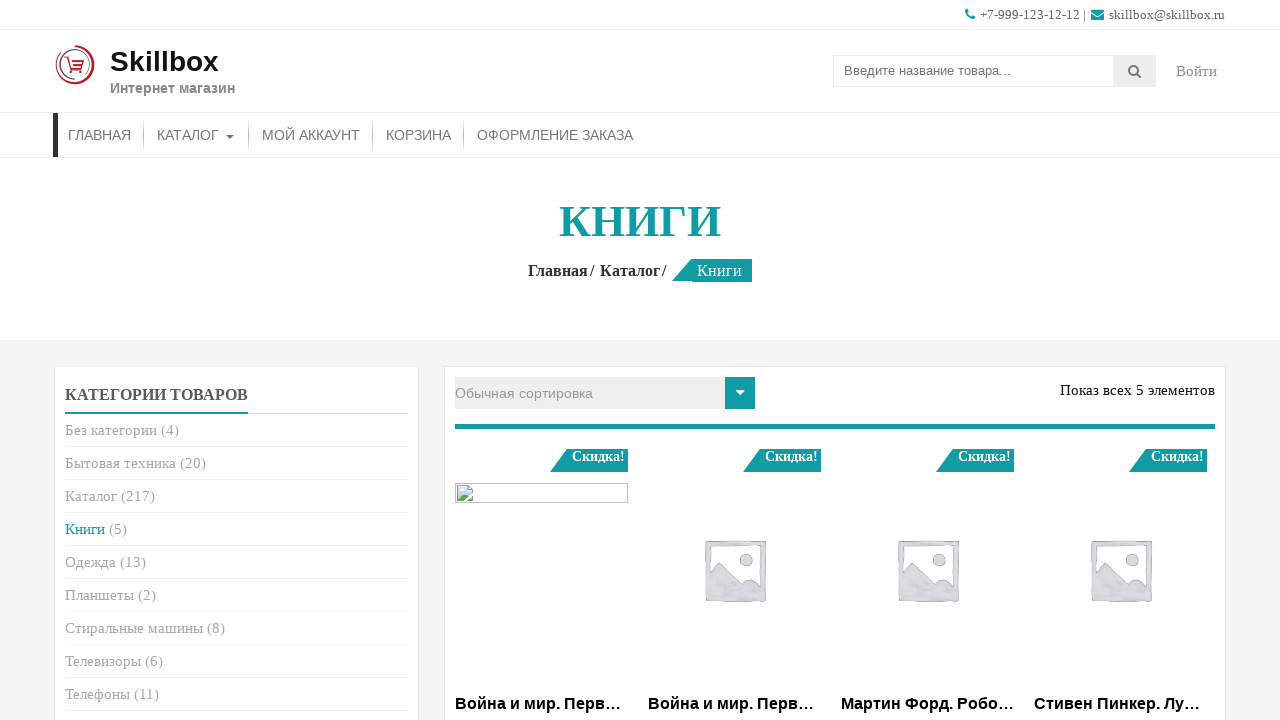